Clicks on the Investing Banking menu tab from the main navigation.

Starting URL: https://www.co-opbank.co.ke/

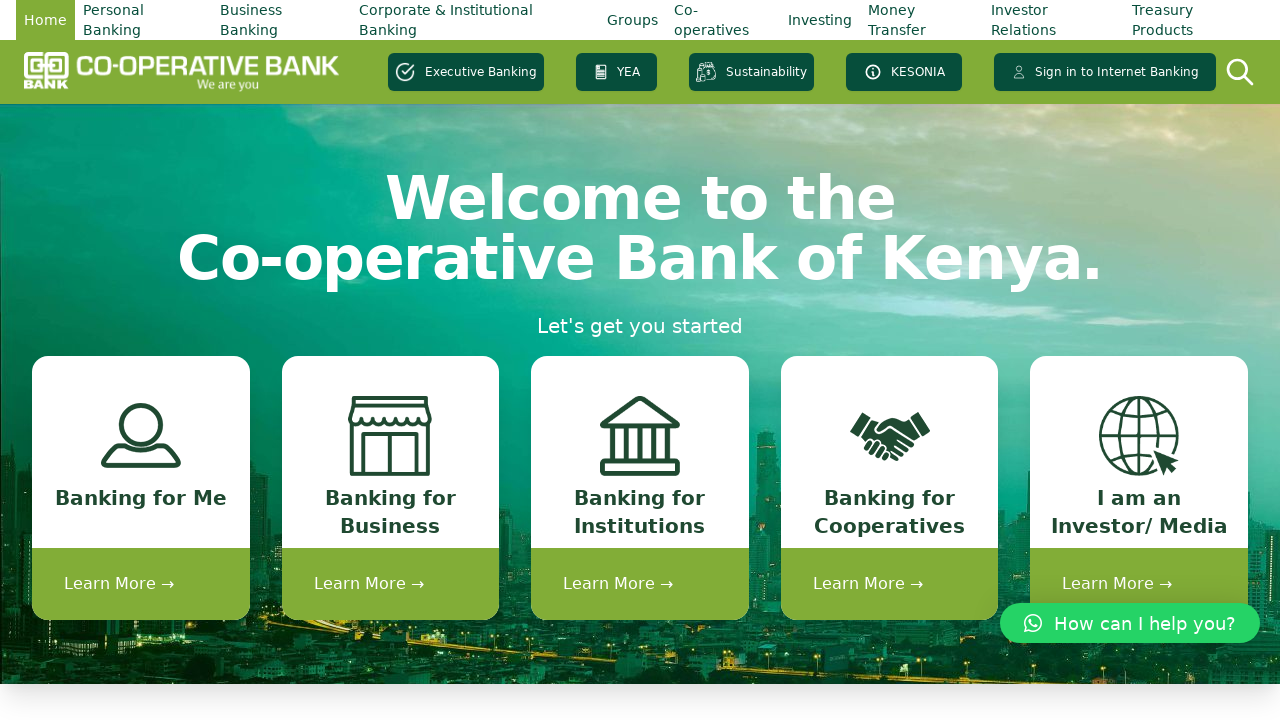

Navigated to Co-op Bank Kenya homepage
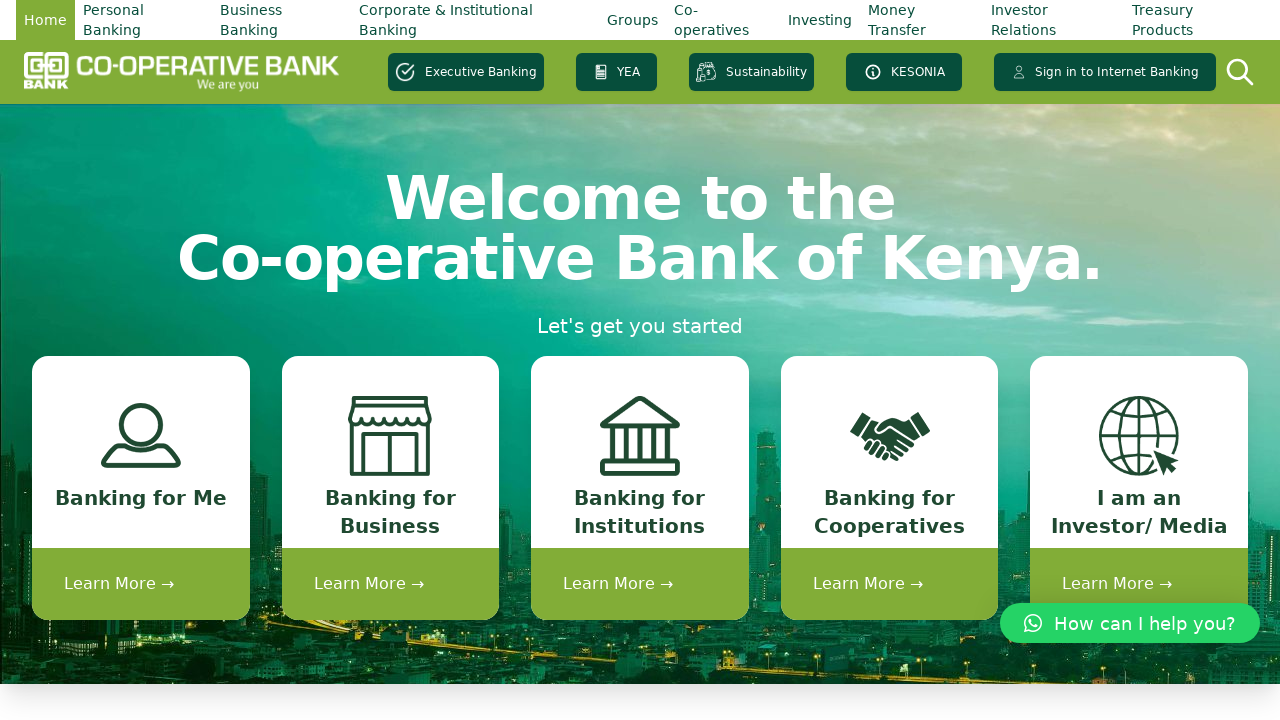

Clicked on the Investment Banking menu tab from main navigation at (820, 20) on xpath=//*[@id='menu-item-752']/a
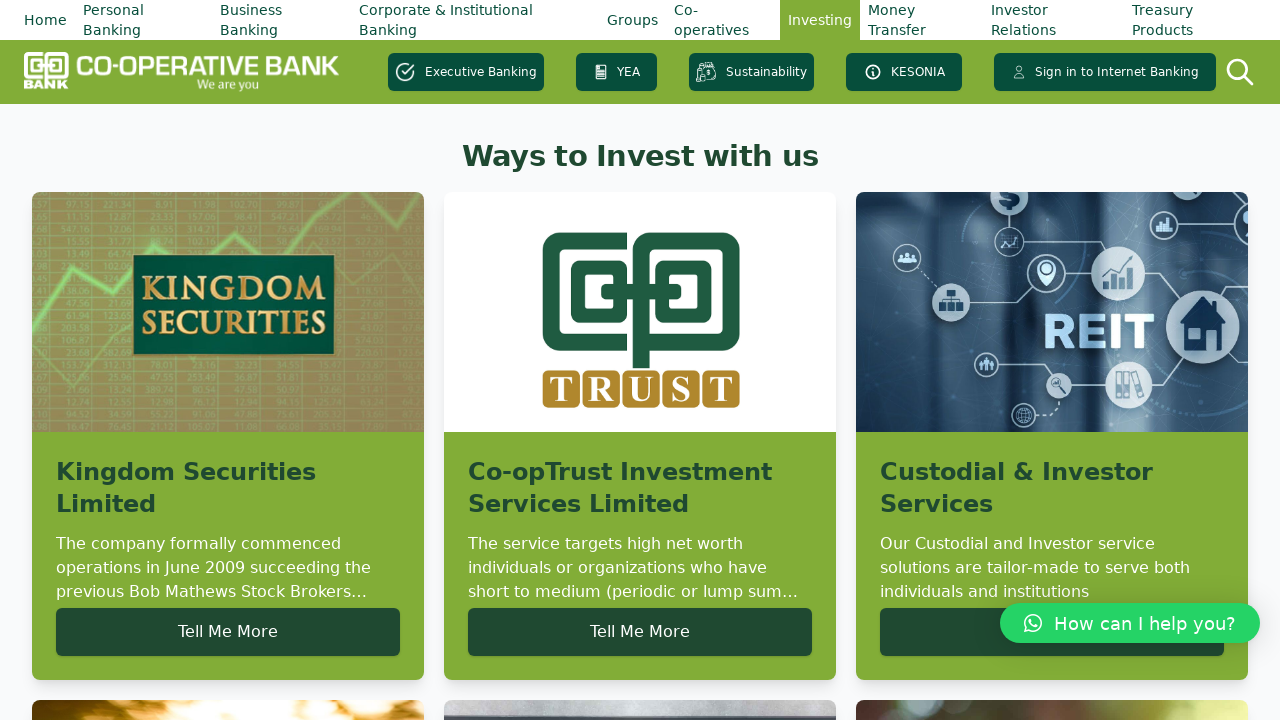

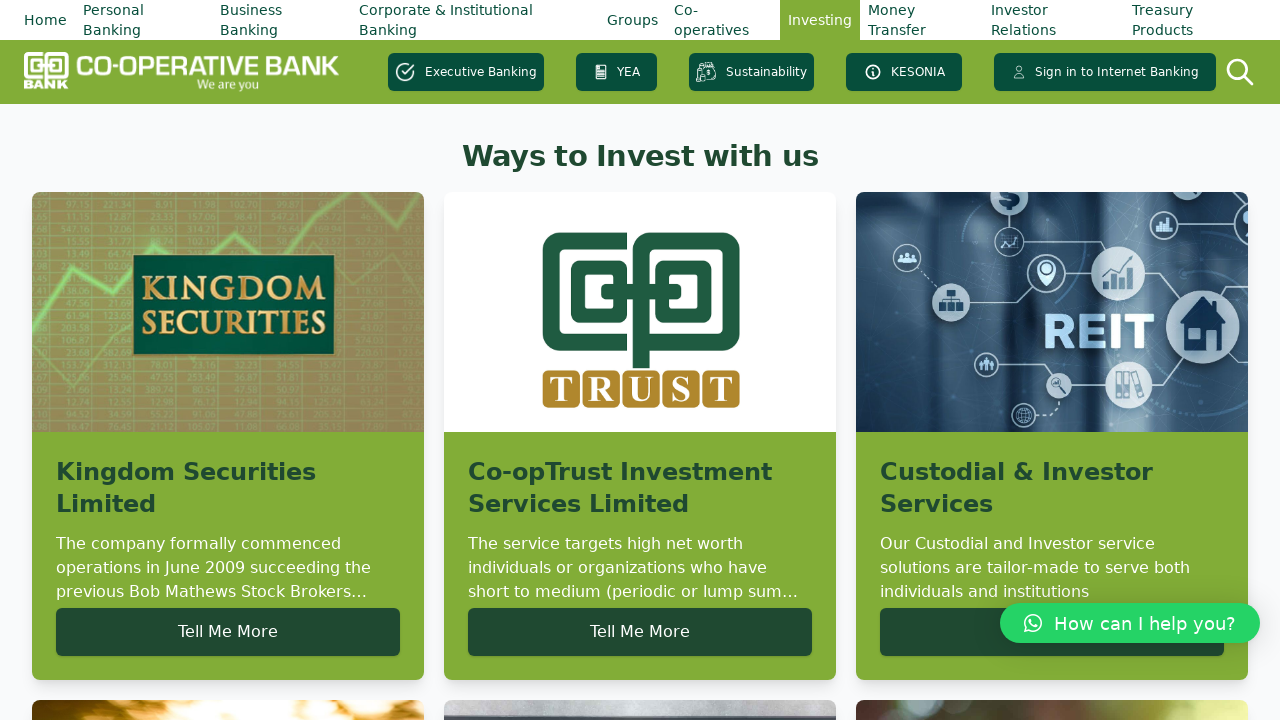